Tests that the Clear completed button is hidden when no items are completed

Starting URL: https://demo.playwright.dev/todomvc

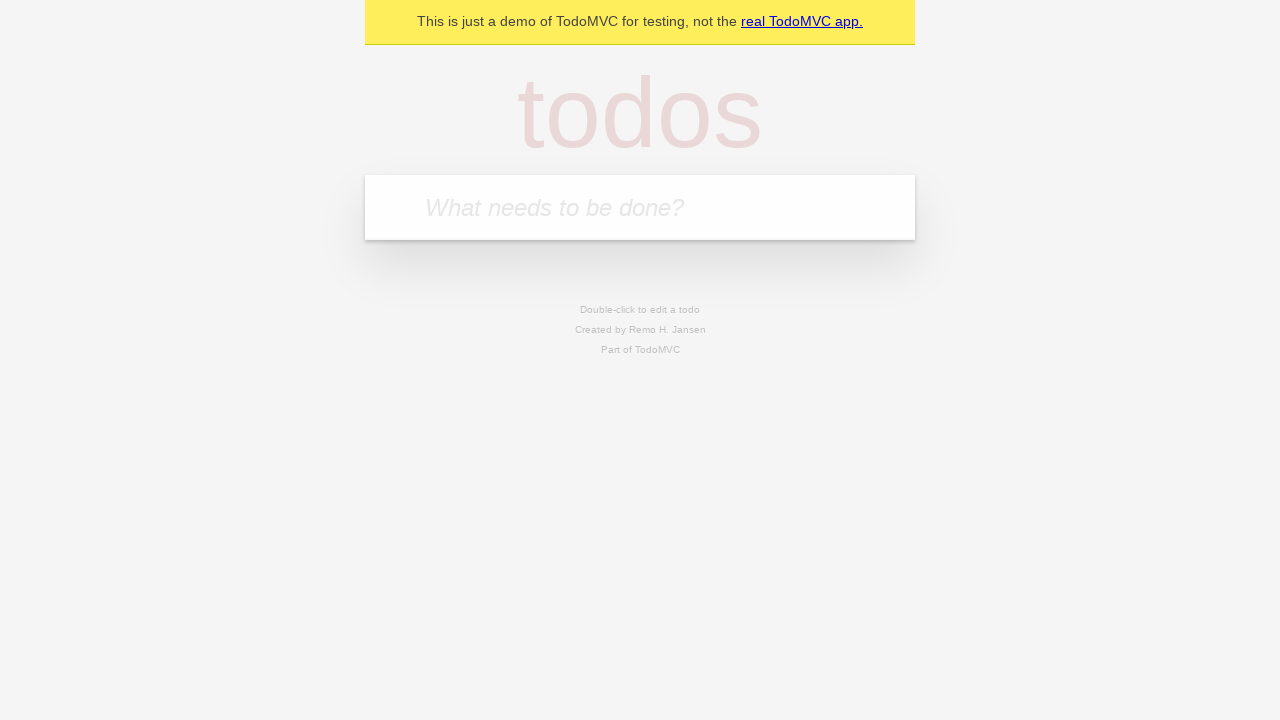

Filled todo input with 'buy some cheese' on internal:attr=[placeholder="What needs to be done?"i]
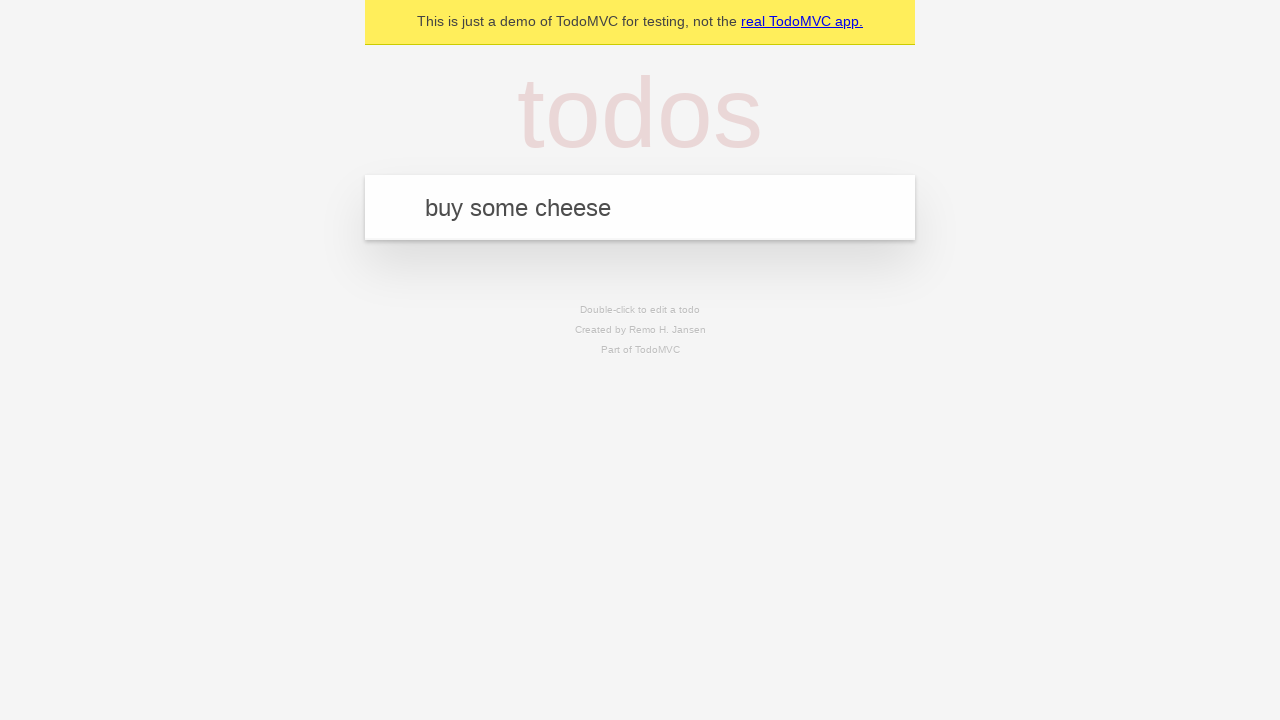

Pressed Enter to create first todo on internal:attr=[placeholder="What needs to be done?"i]
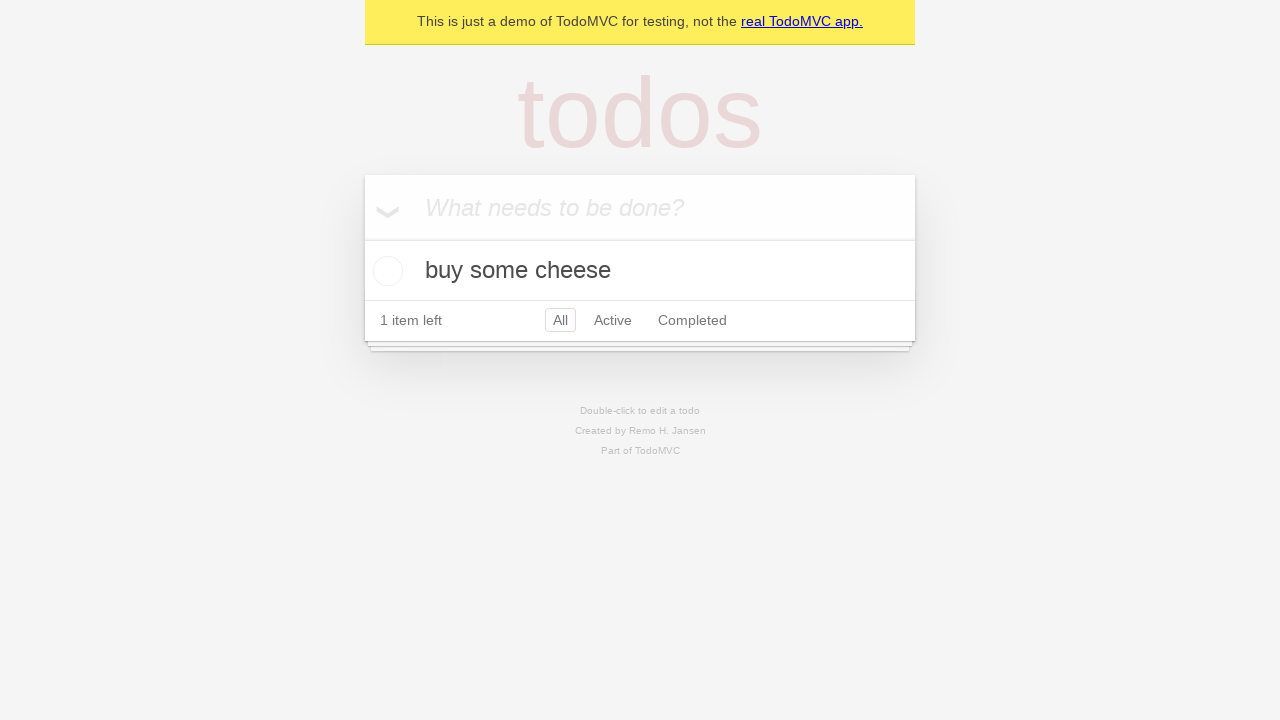

Filled todo input with 'feed the cat' on internal:attr=[placeholder="What needs to be done?"i]
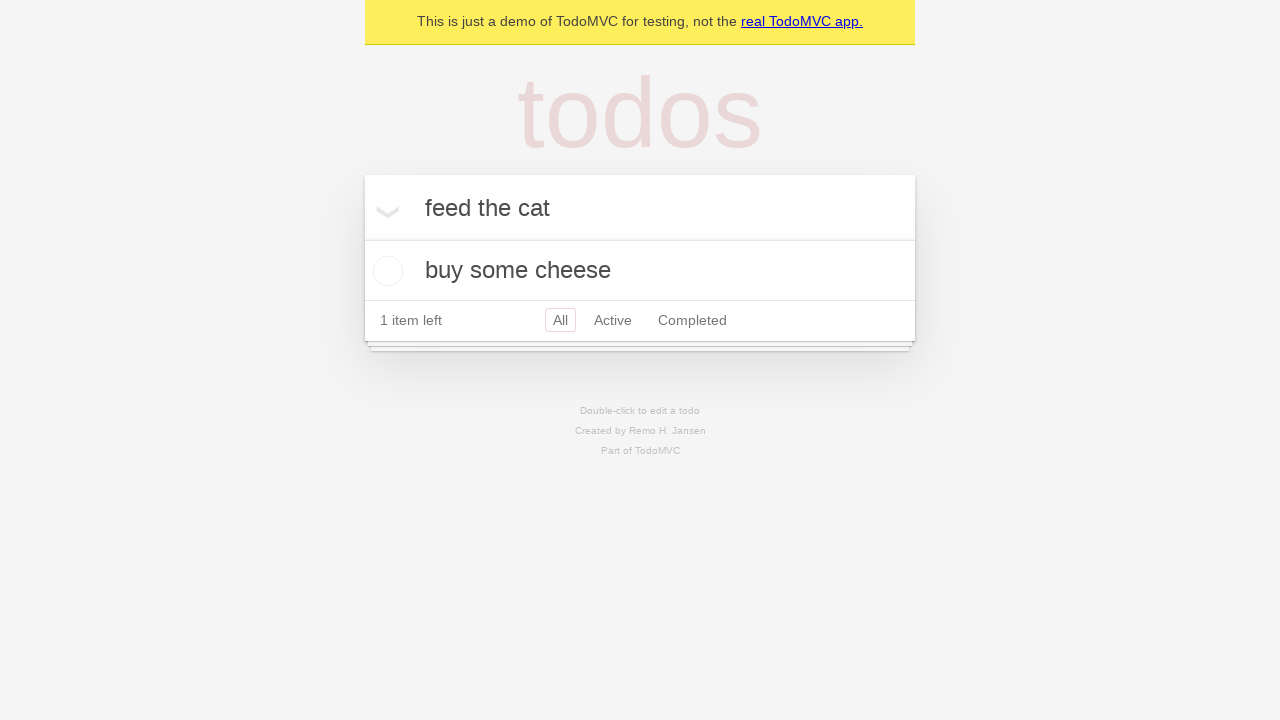

Pressed Enter to create second todo on internal:attr=[placeholder="What needs to be done?"i]
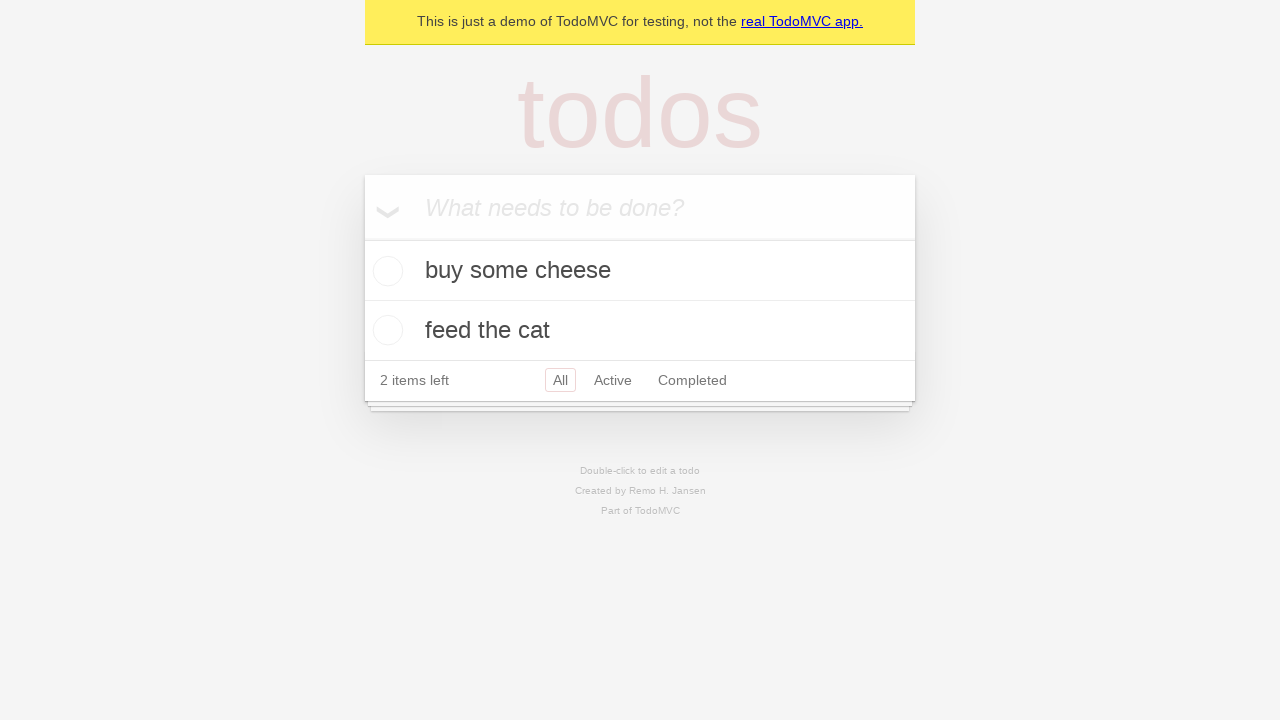

Filled todo input with 'book a doctors appointment' on internal:attr=[placeholder="What needs to be done?"i]
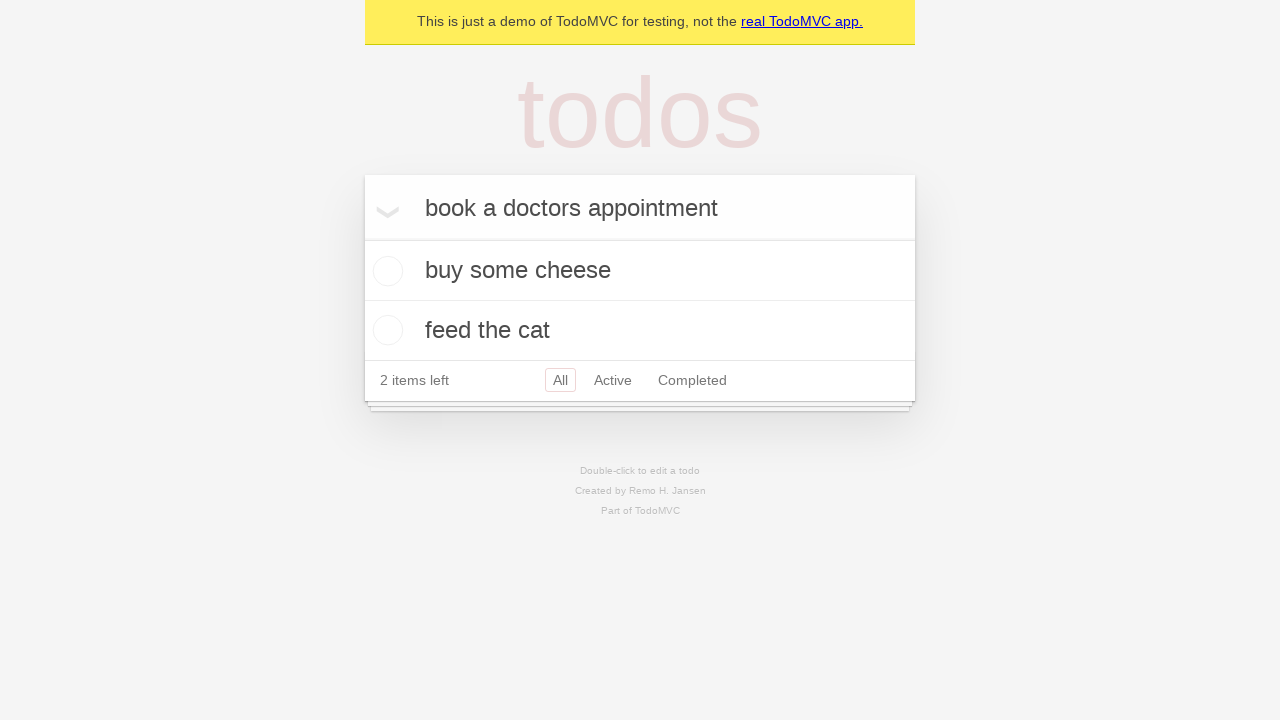

Pressed Enter to create third todo on internal:attr=[placeholder="What needs to be done?"i]
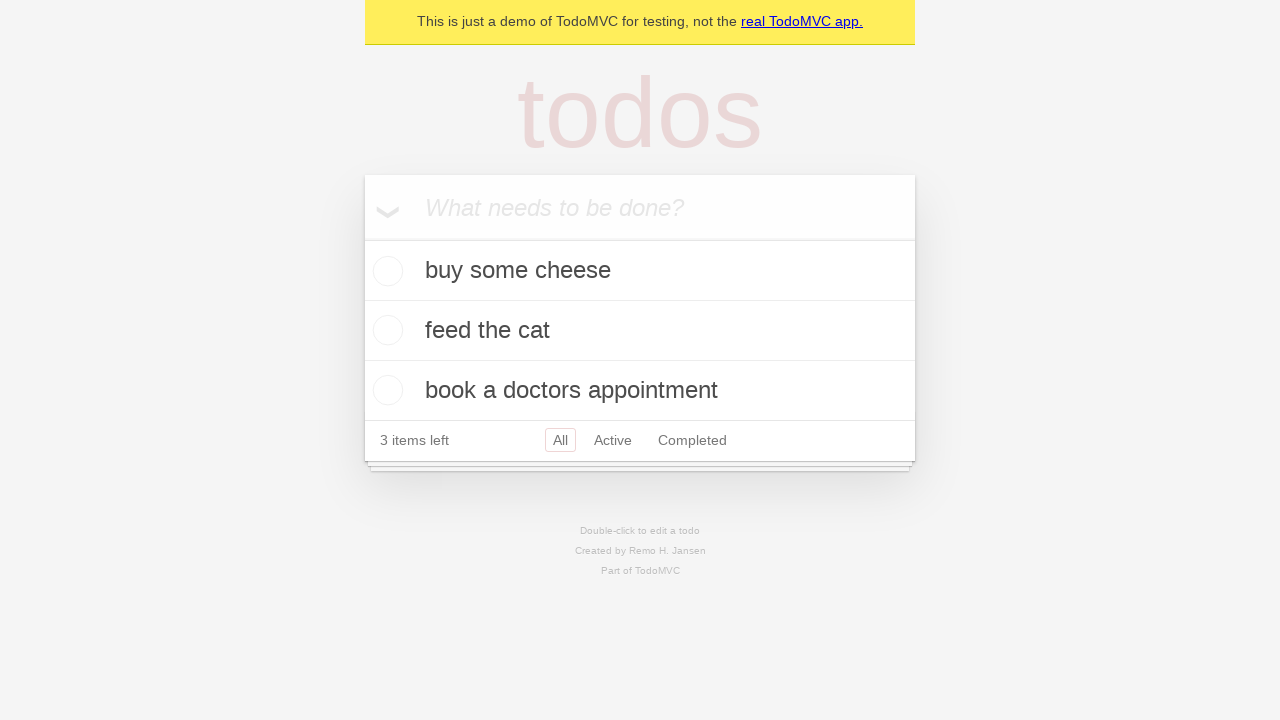

Checked the first todo item at (385, 271) on .todo-list li .toggle >> nth=0
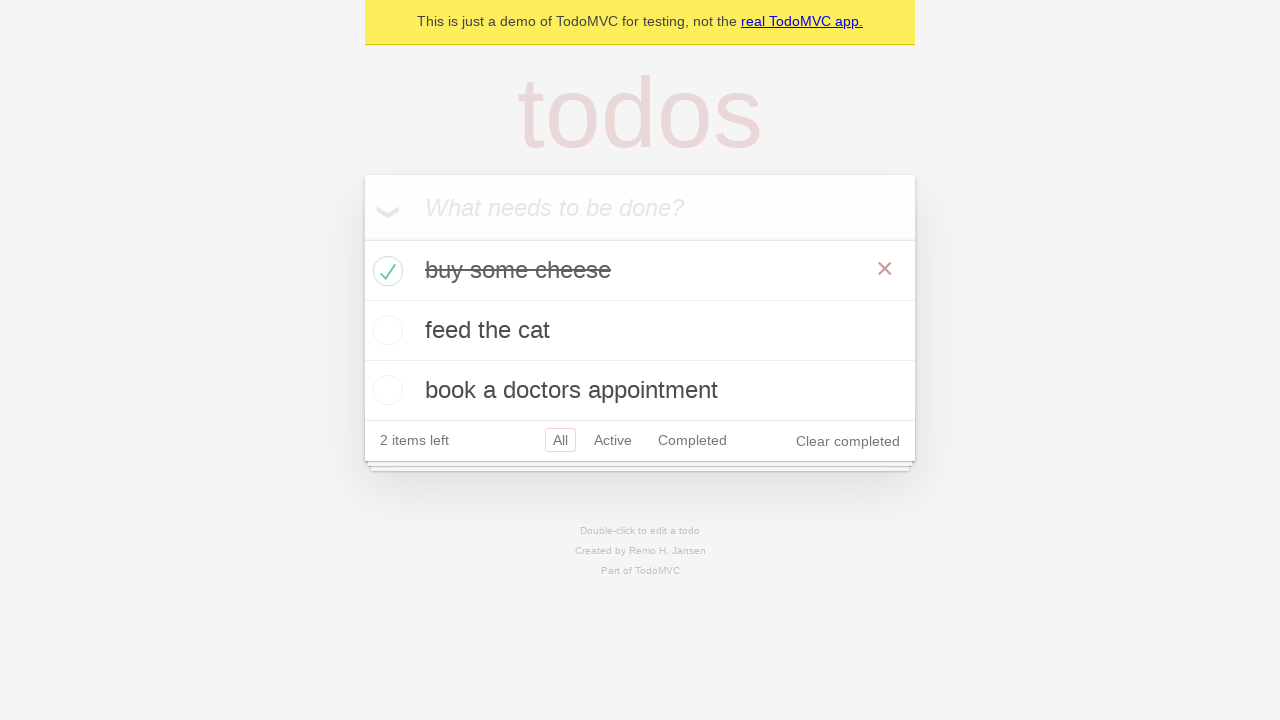

Clicked Clear completed button at (848, 441) on internal:role=button[name="Clear completed"i]
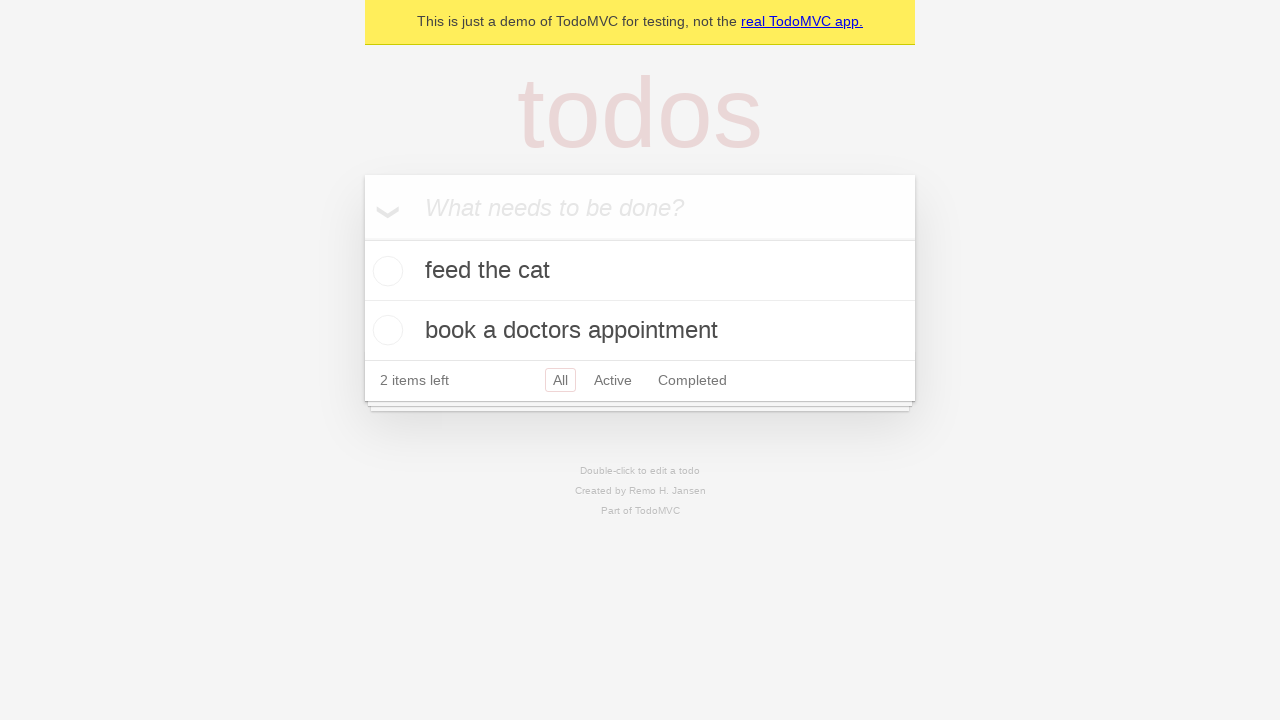

Waited for Clear completed button to be hidden
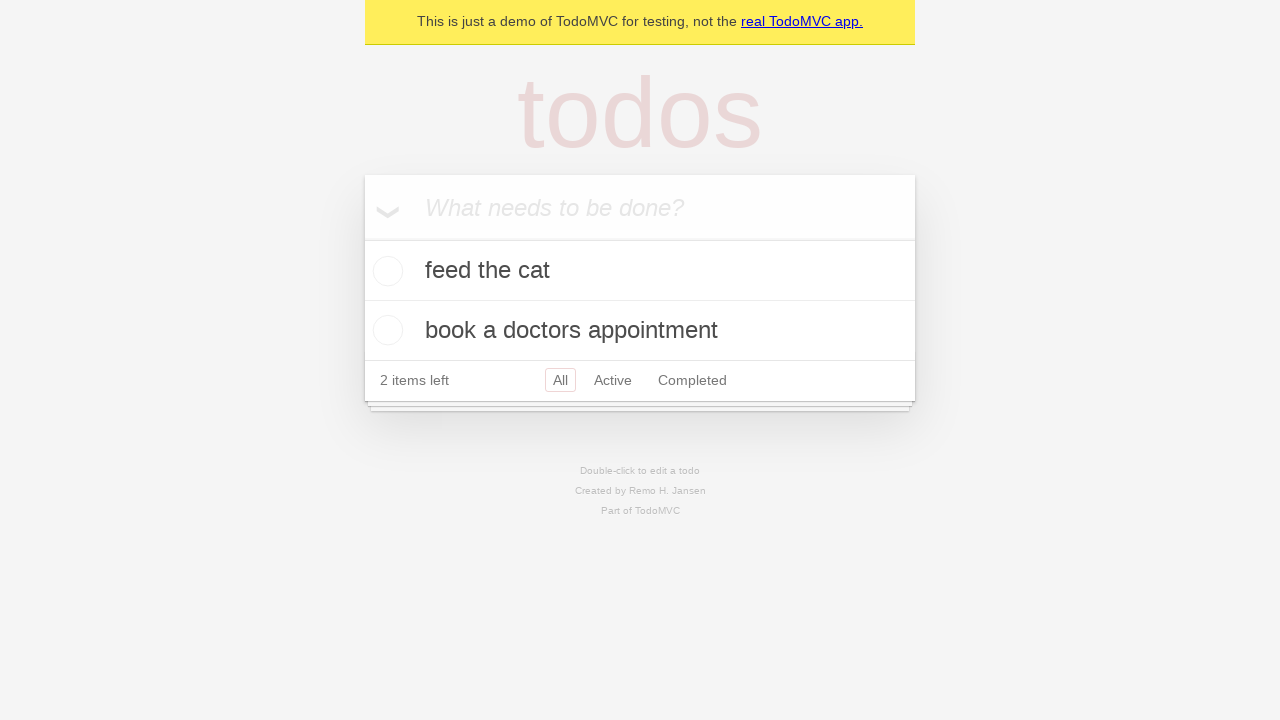

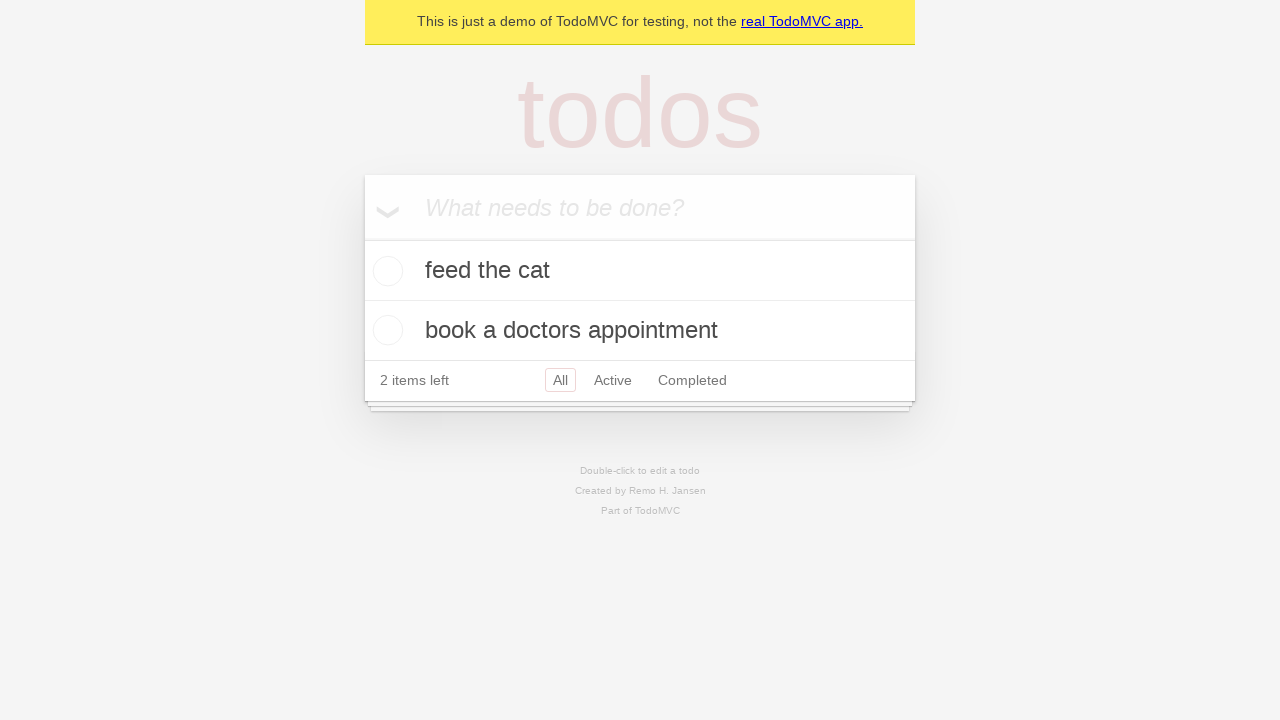